Tests keyboard actions on a text comparison page by filling a textarea, using keyboard shortcuts for select all, copy, tab navigation, and typing special characters

Starting URL: https://gotranscript.com/text-compare

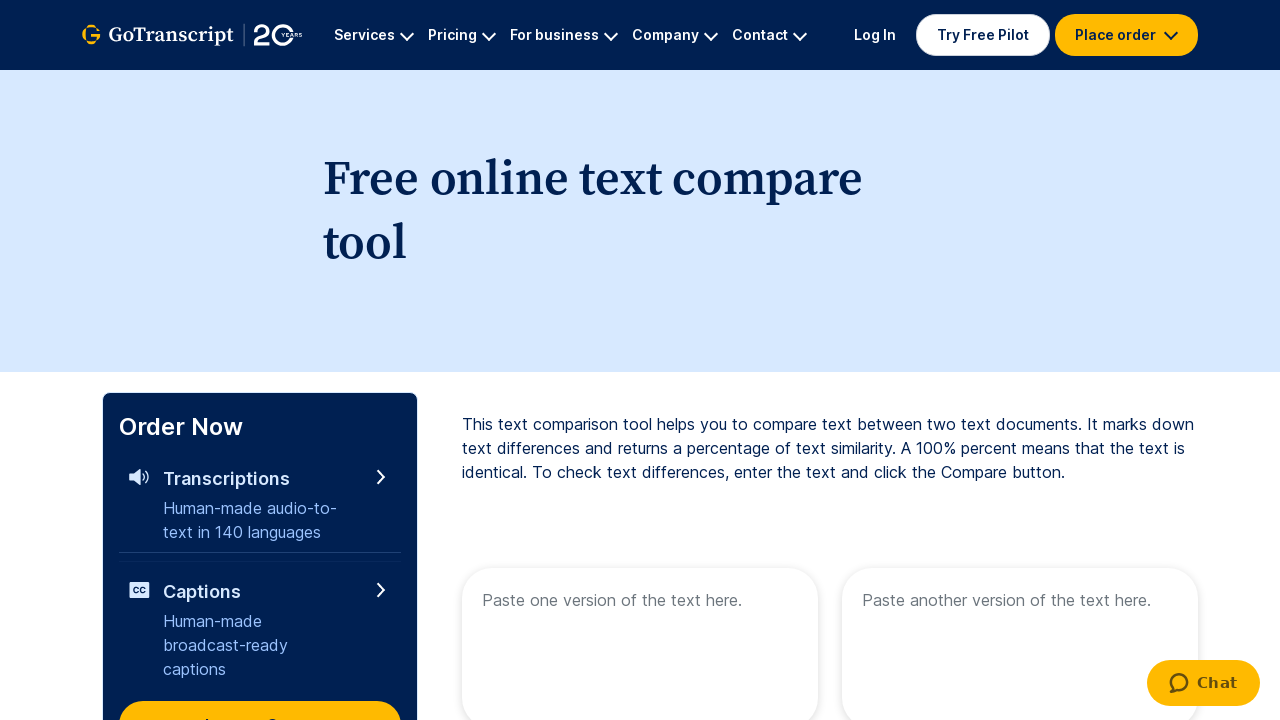

Pressed PageDown key
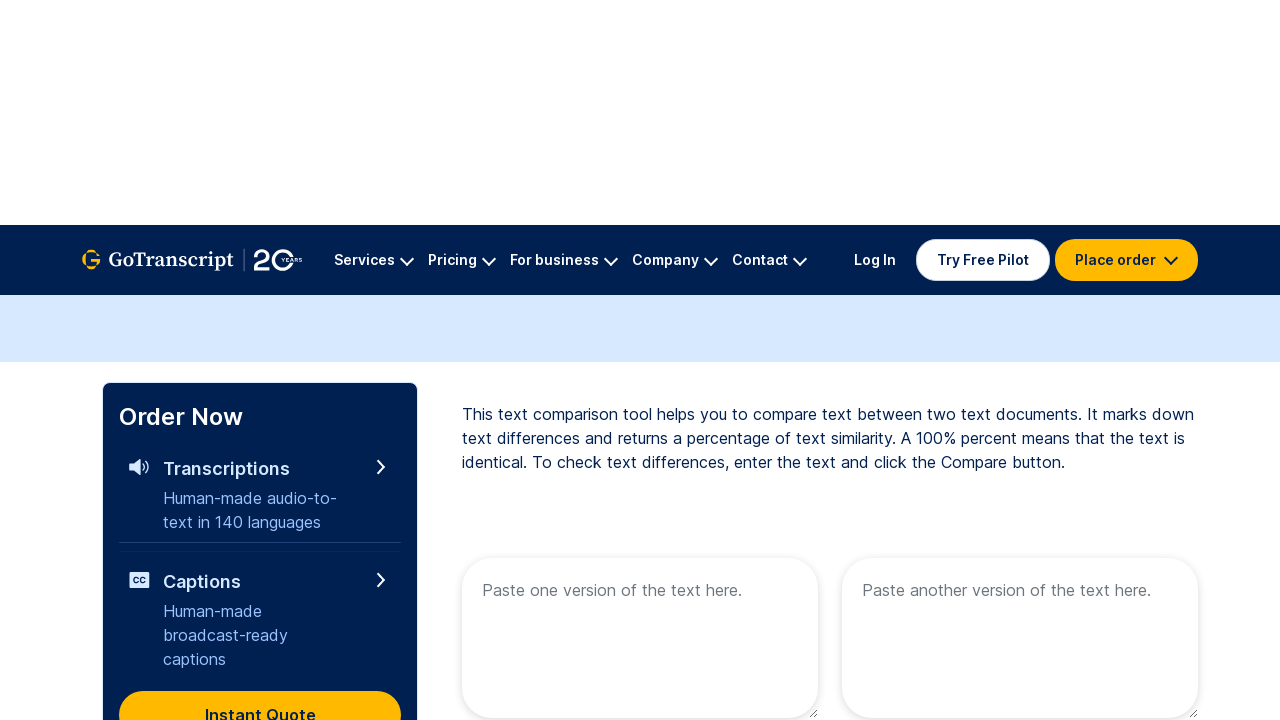

Filled first textarea with 'I am learning Playwright with JavaScript' on textarea[name="text1"]
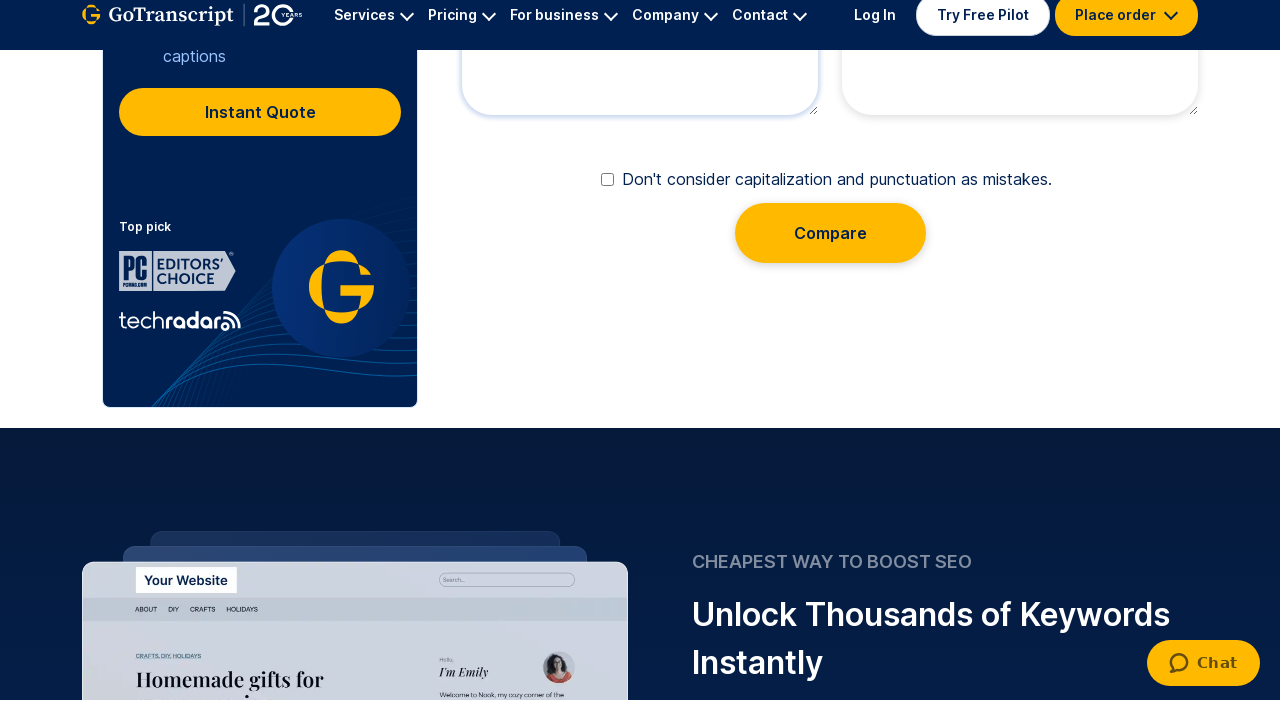

Selected all text using Ctrl+A
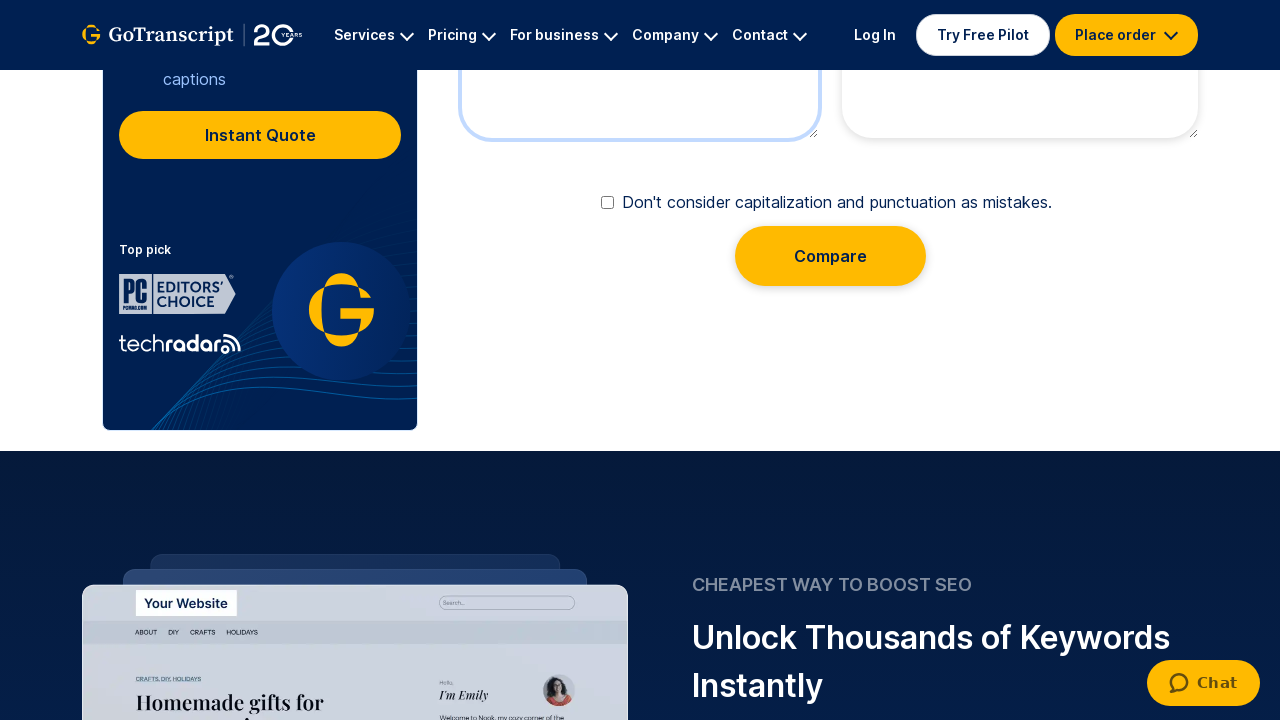

Copied selected text using Ctrl+C
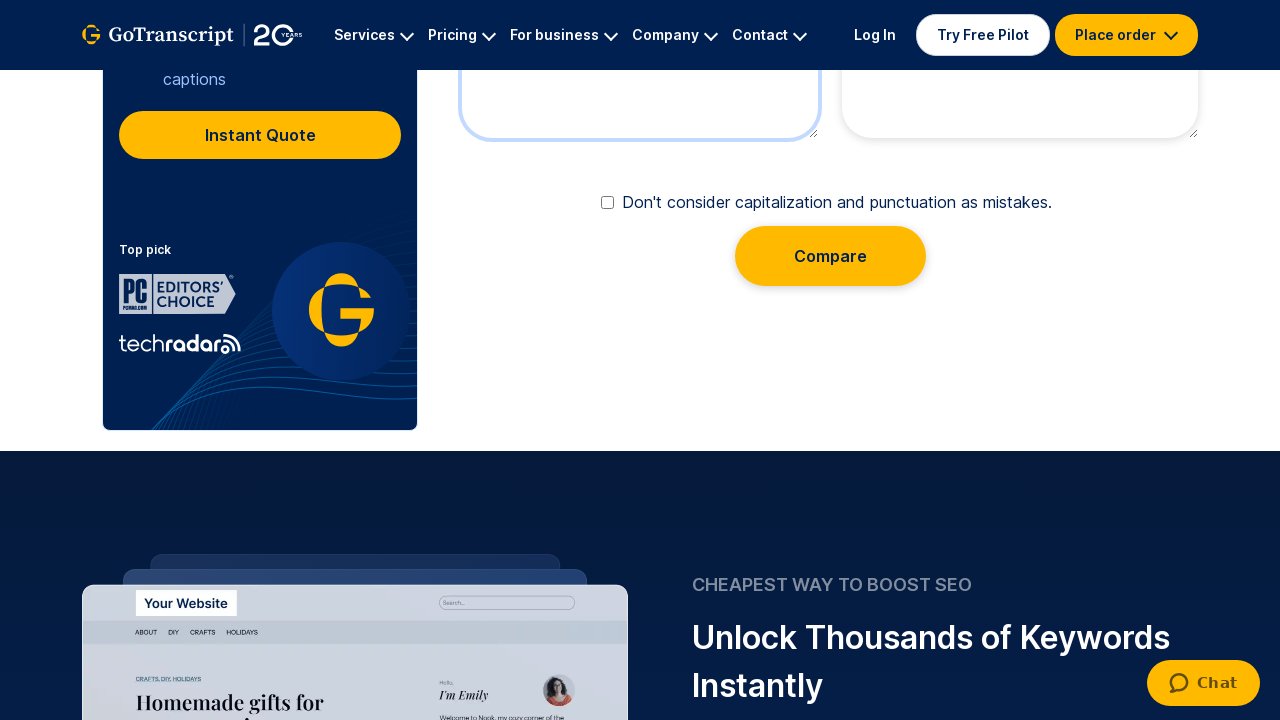

Pressed Tab key to navigate to next element
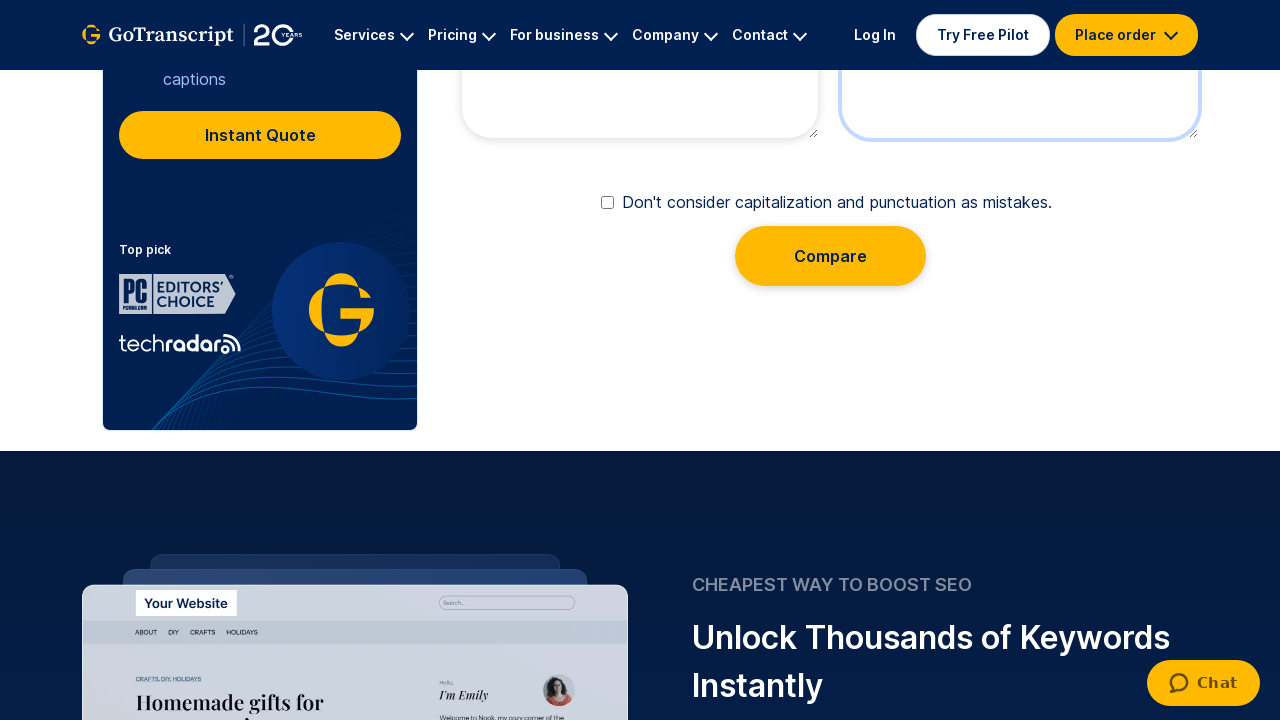

Typed @ symbol using Shift+Digit2
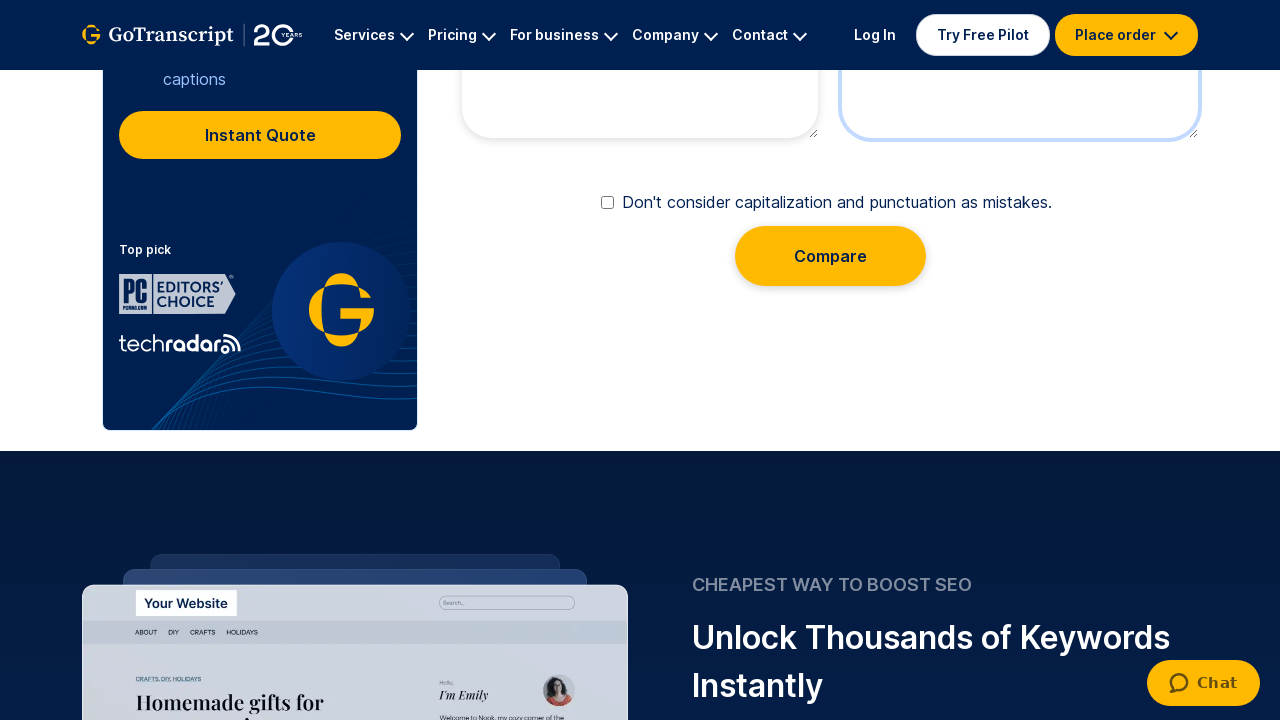

Typed % symbol using Shift+Digit5
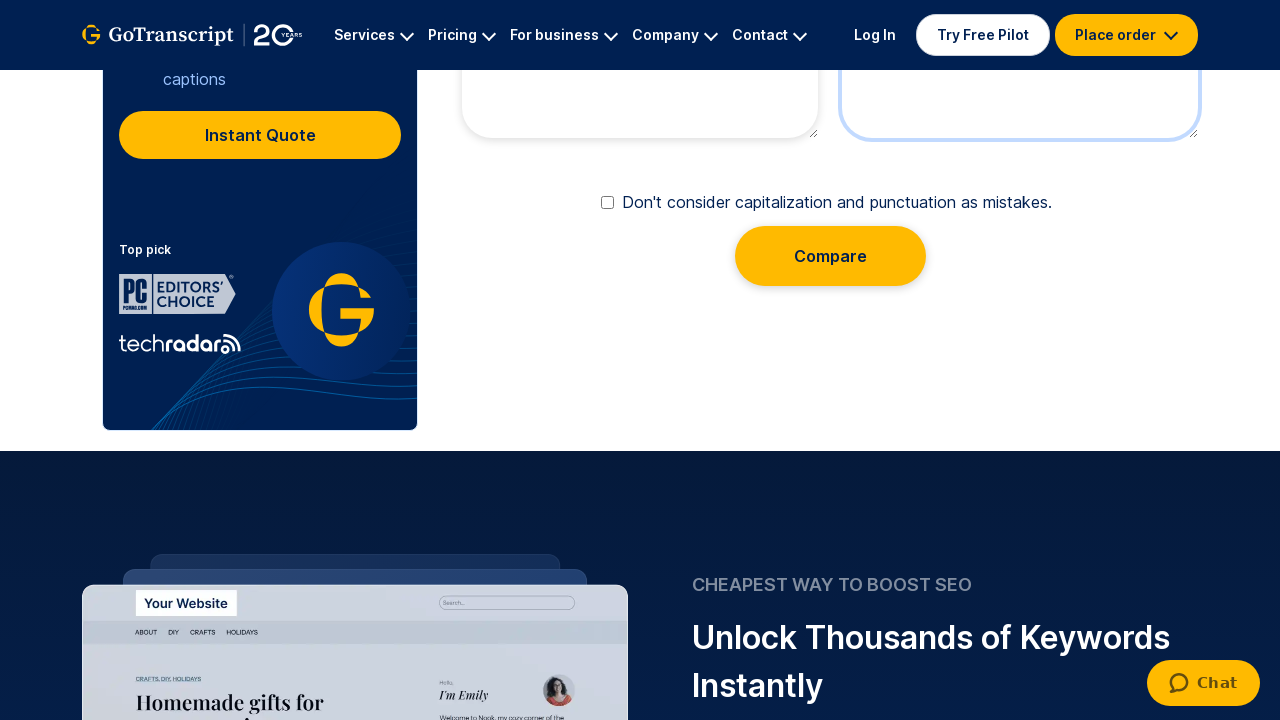

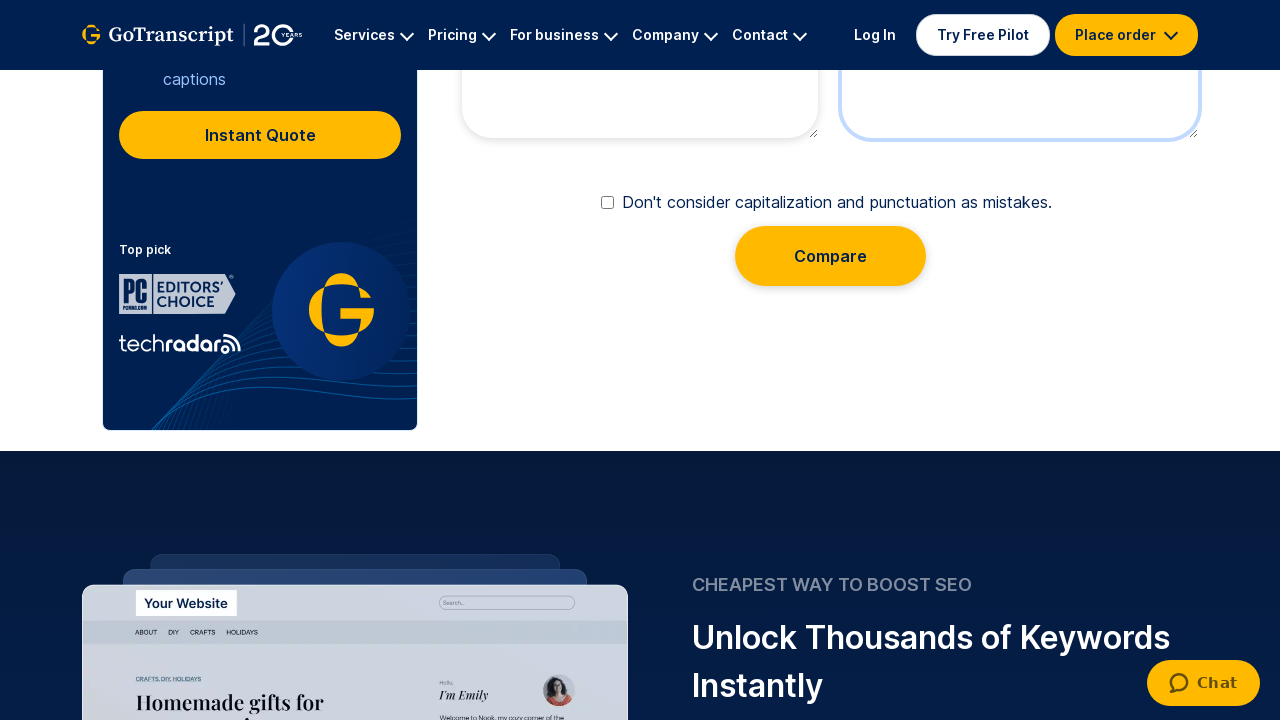